Tests opening a new browser window by clicking a button, switching to the new window, closing it, and switching back to the original window.

Starting URL: https://demoqa.com/browser-windows

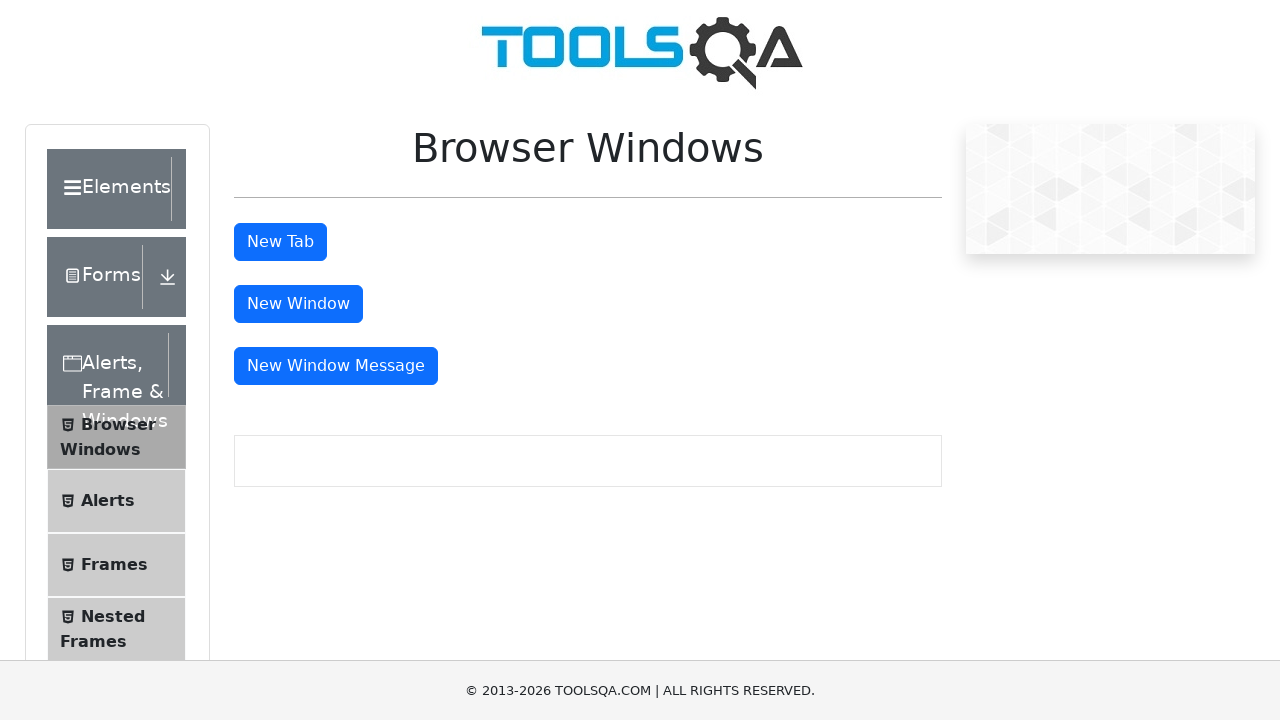

Clicked 'New Window' button at (298, 304) on #windowButton
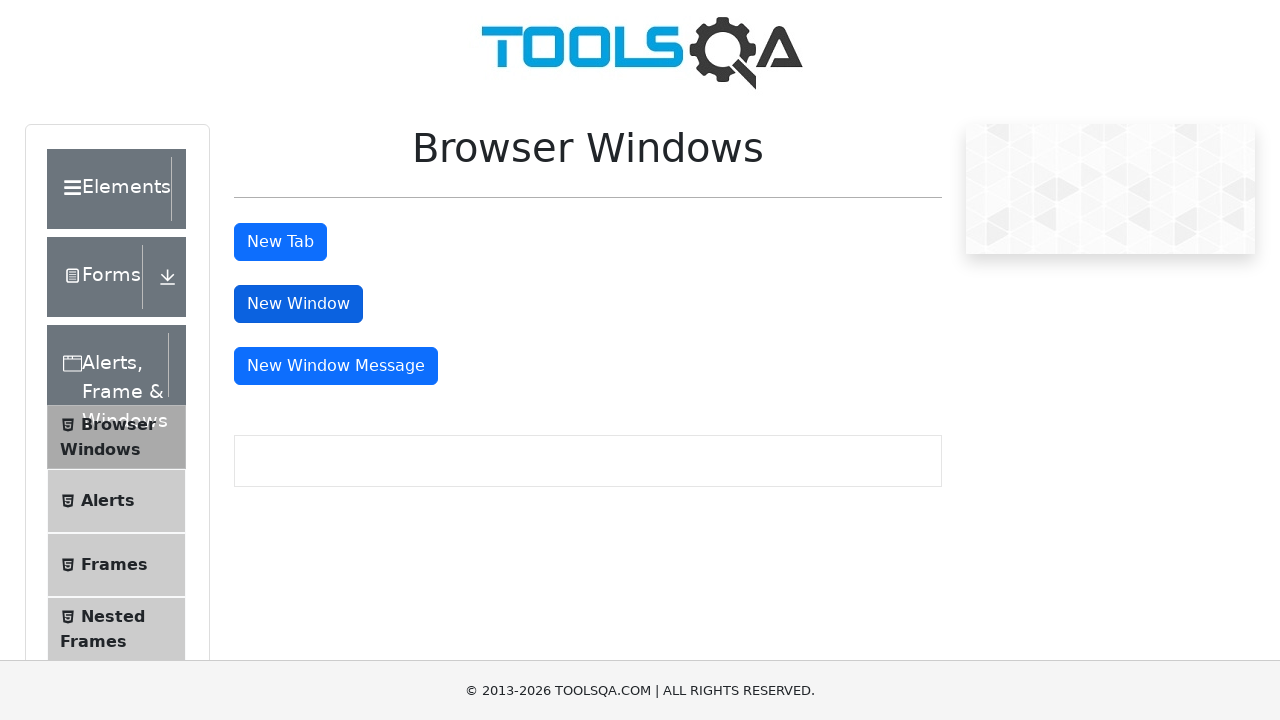

Waited for new window to open
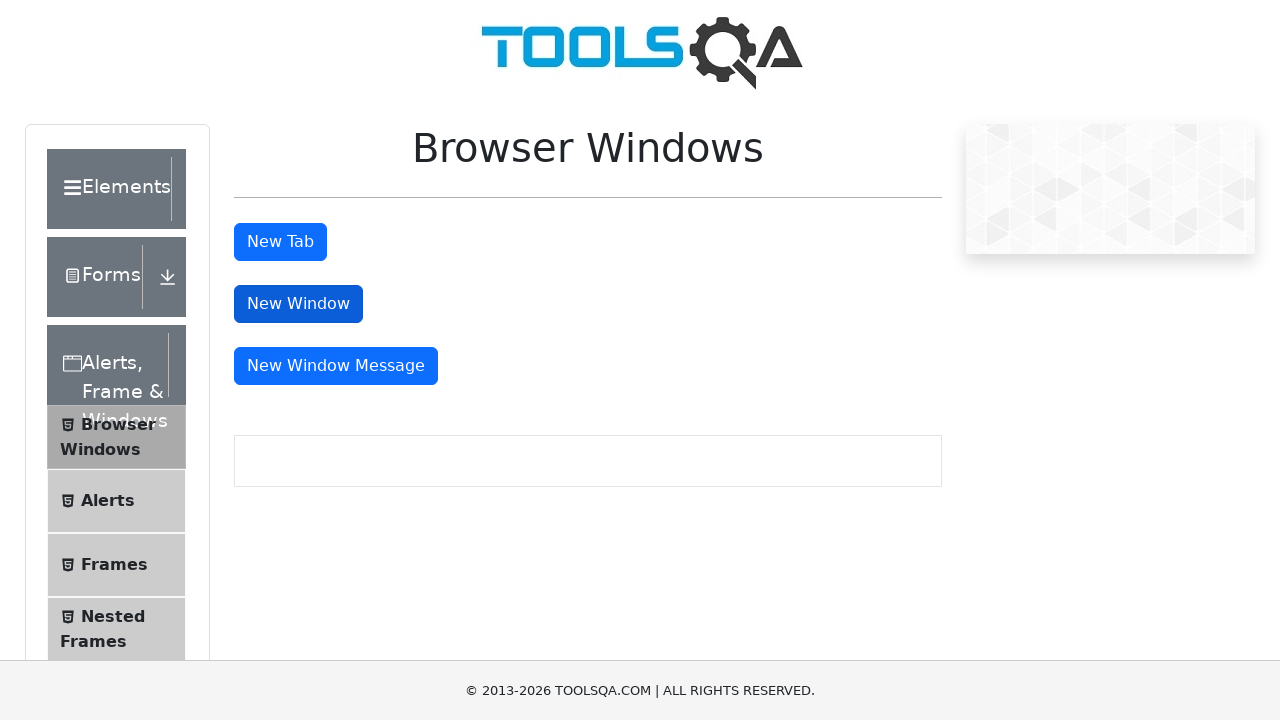

Retrieved all pages from context
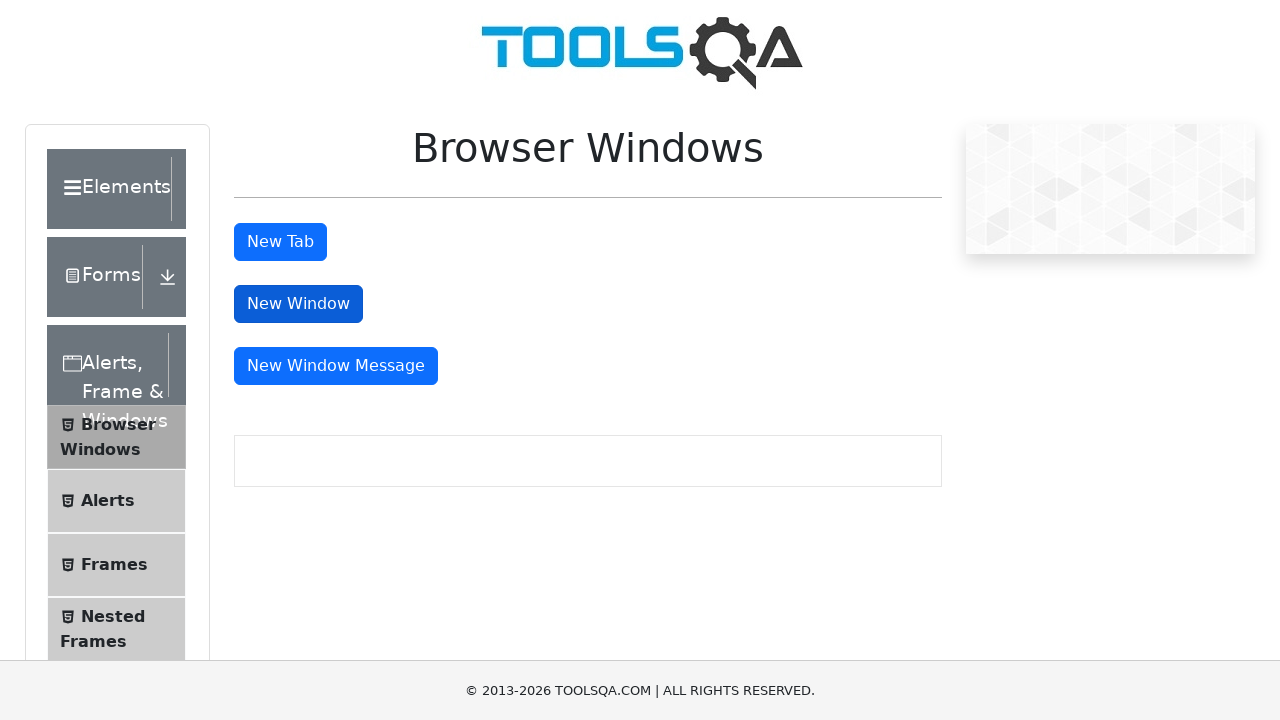

Selected new window page
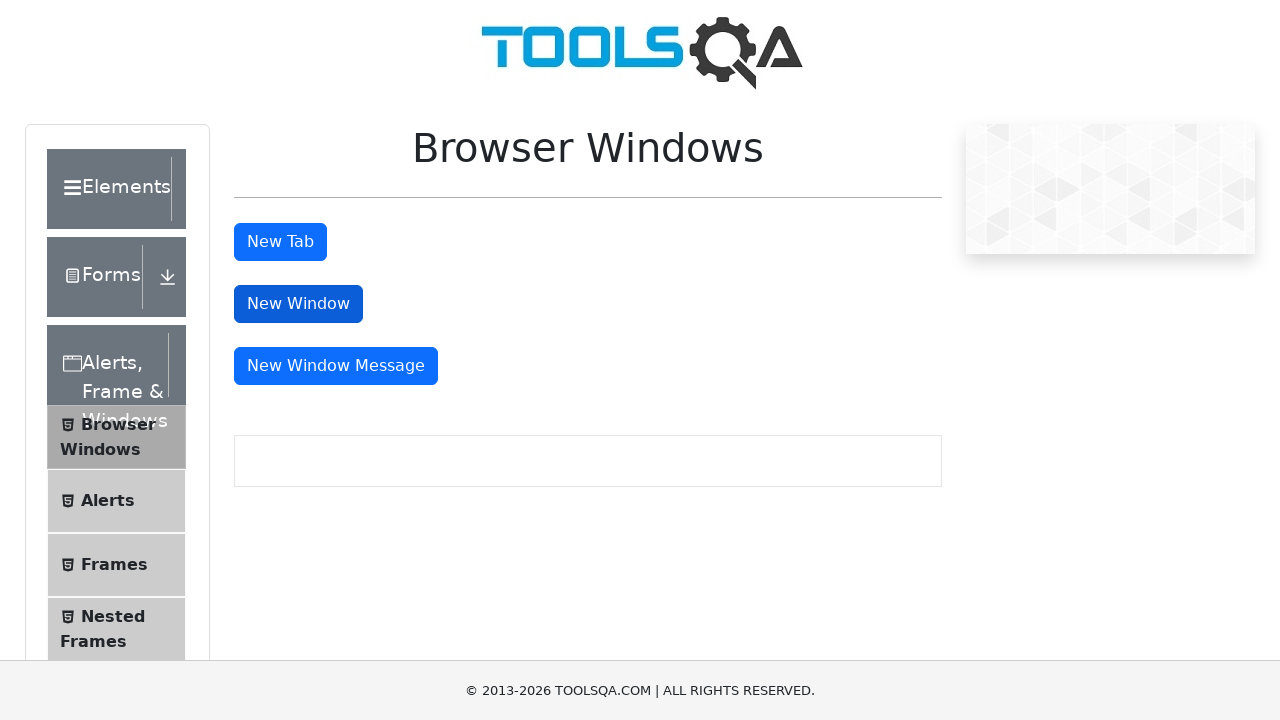

Closed new window
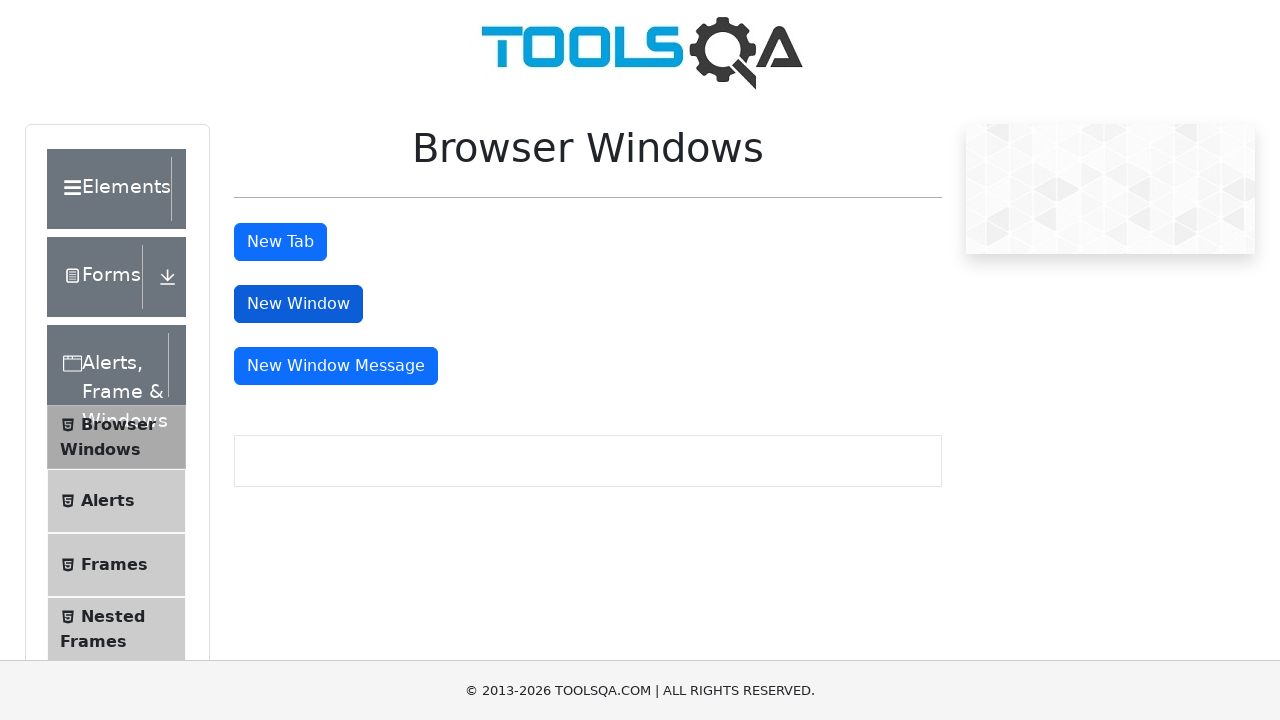

Switched back to original window (active by default)
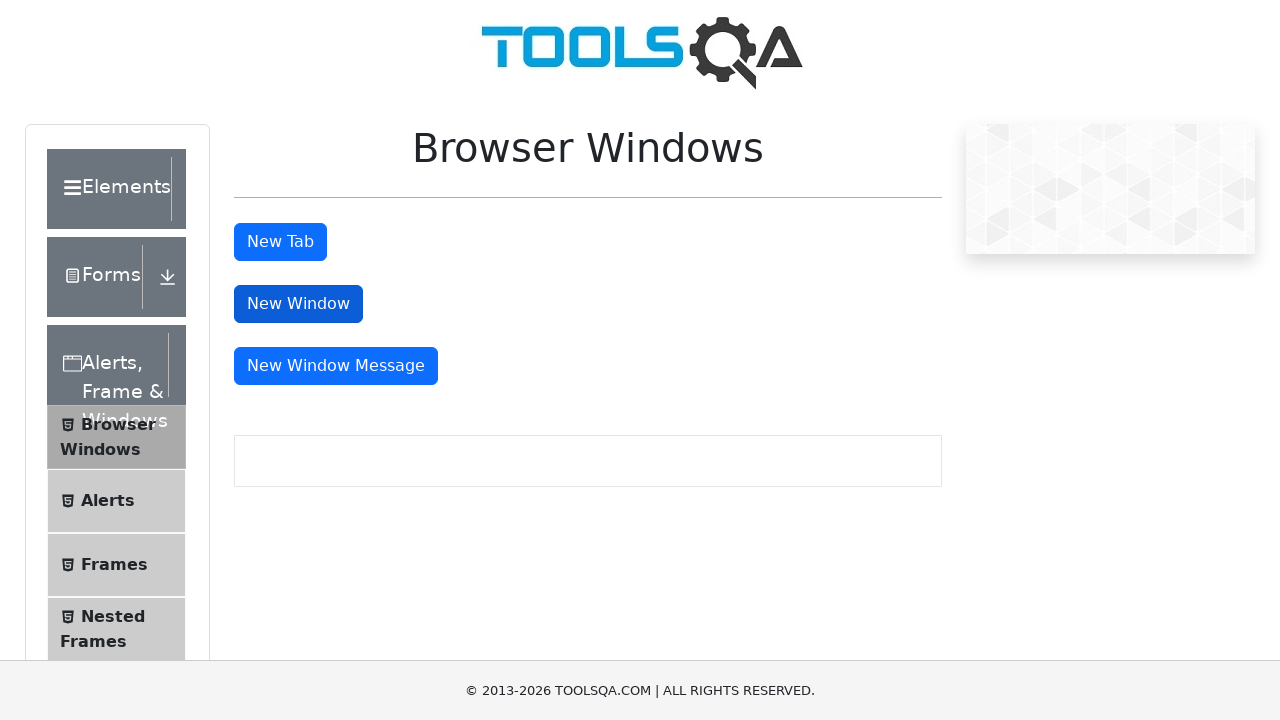

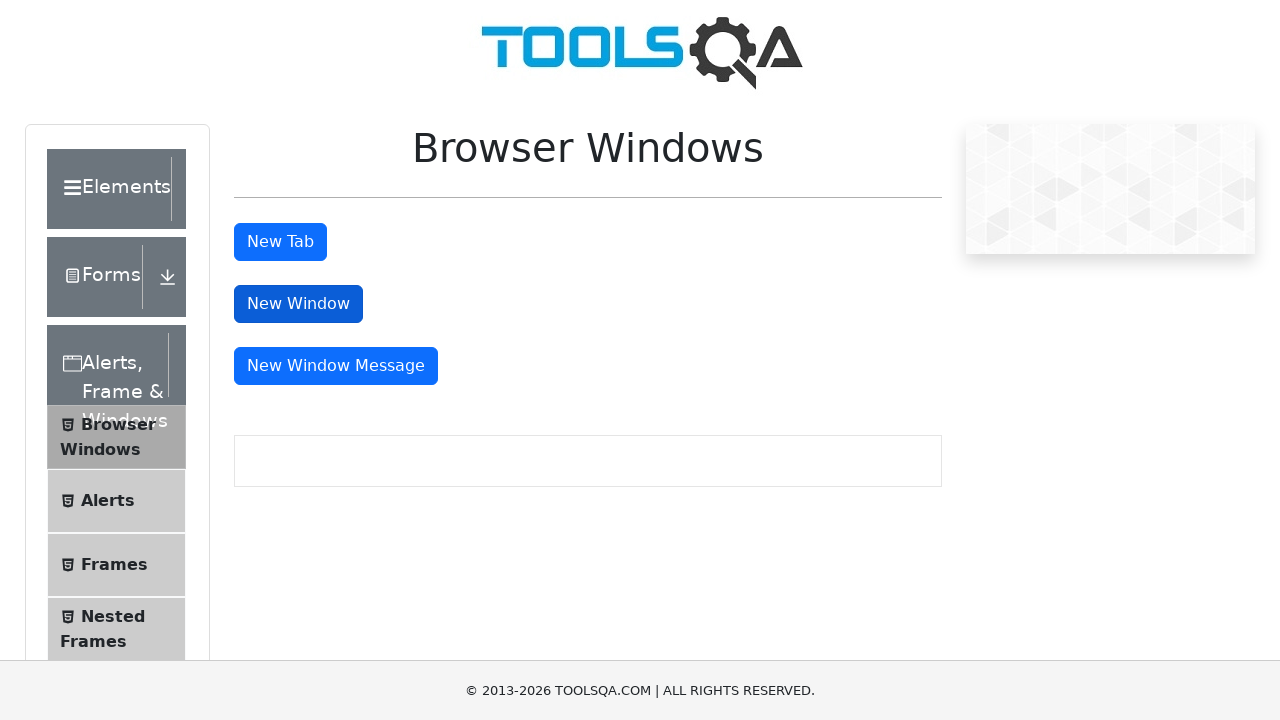